Tests JavaScript prompt dialog by clicking a button to trigger a prompt, entering text, and accepting it

Starting URL: https://the-internet.herokuapp.com/javascript_alerts

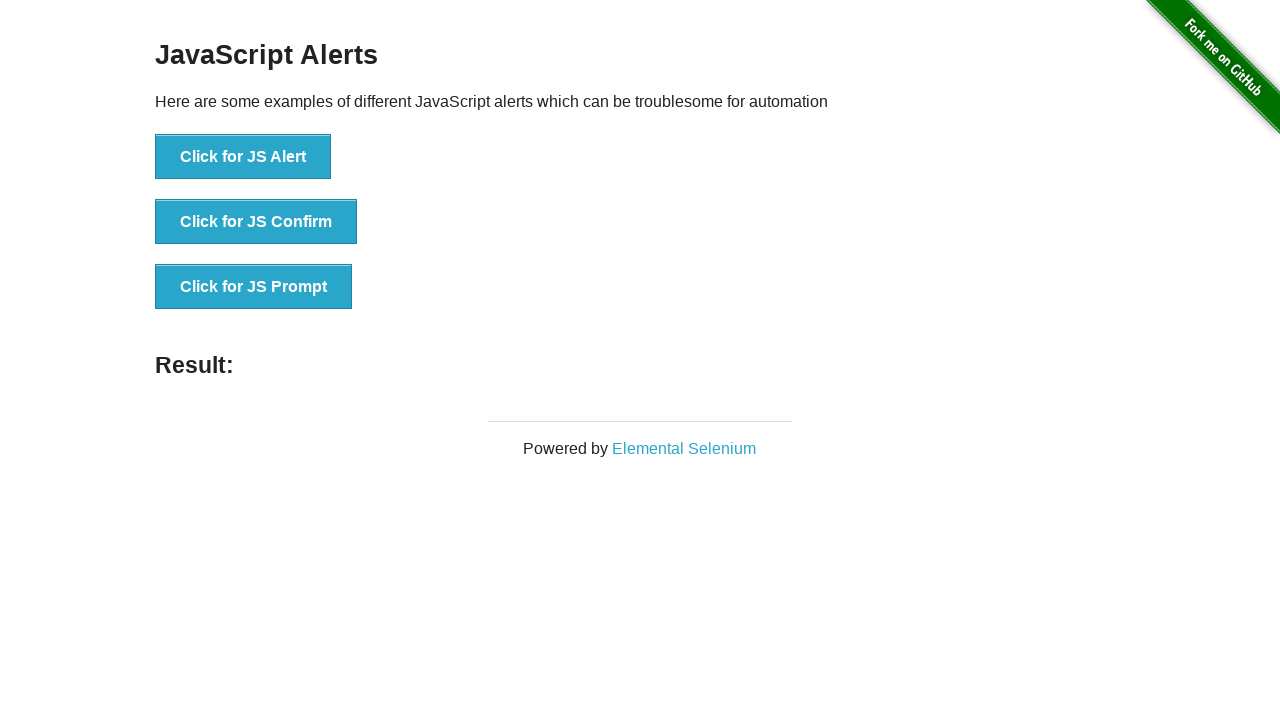

Set up dialog handler to accept prompt with text 'Leonard'
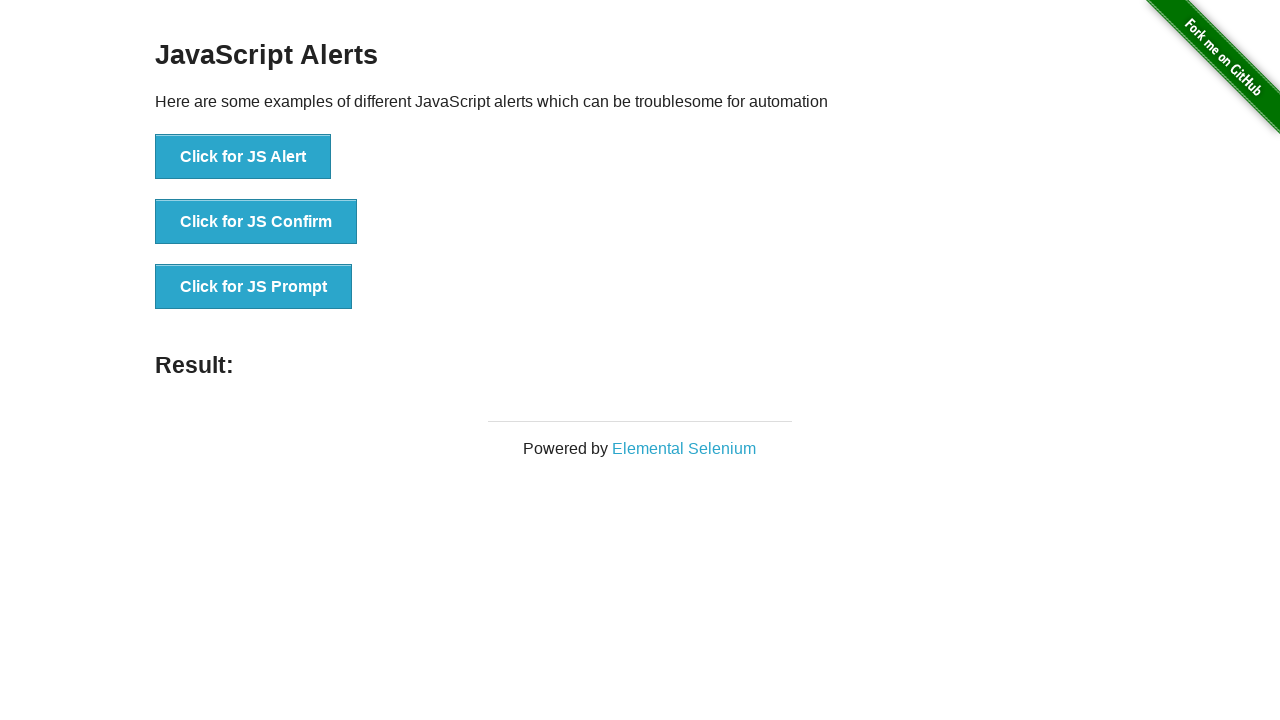

Clicked button to trigger JavaScript prompt dialog at (254, 287) on xpath=//button[text()='Click for JS Prompt']
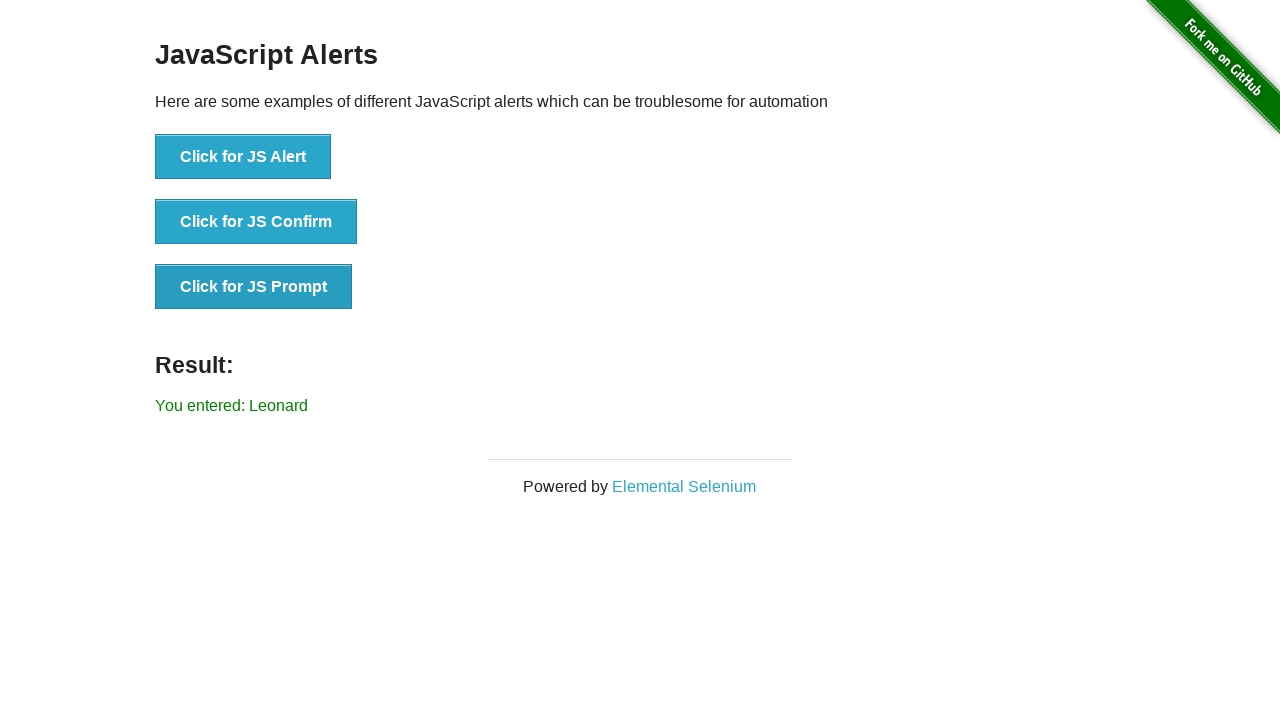

Prompt result element loaded after accepting dialog
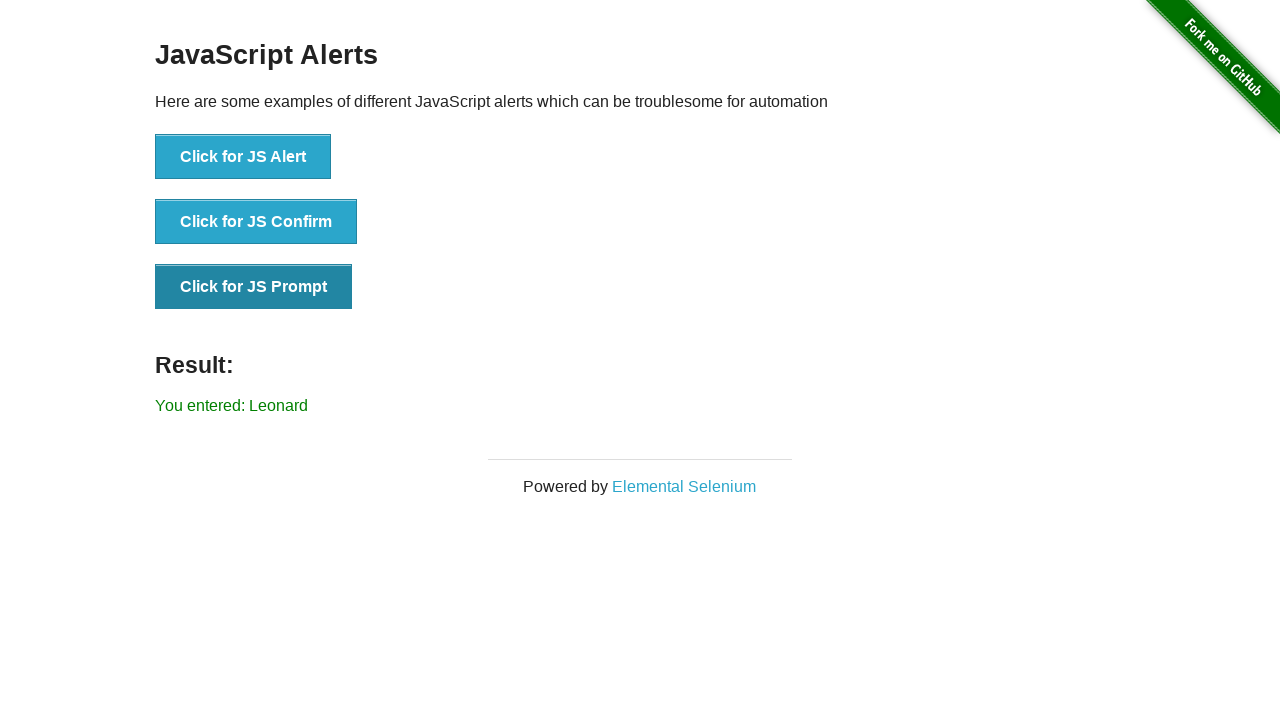

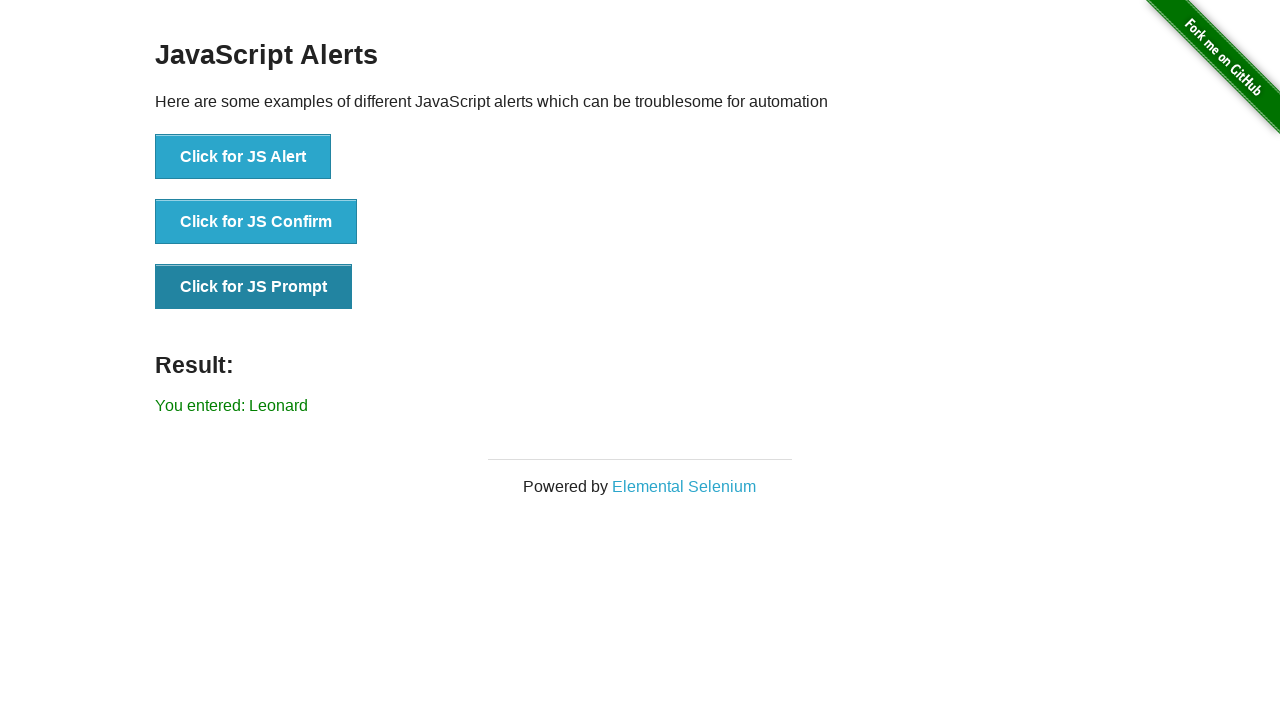